Automates playing a checkers game by clicking on game pieces and using the restart button to reset the game

Starting URL: https://www.gamesforthebrain.com/game/checkers/

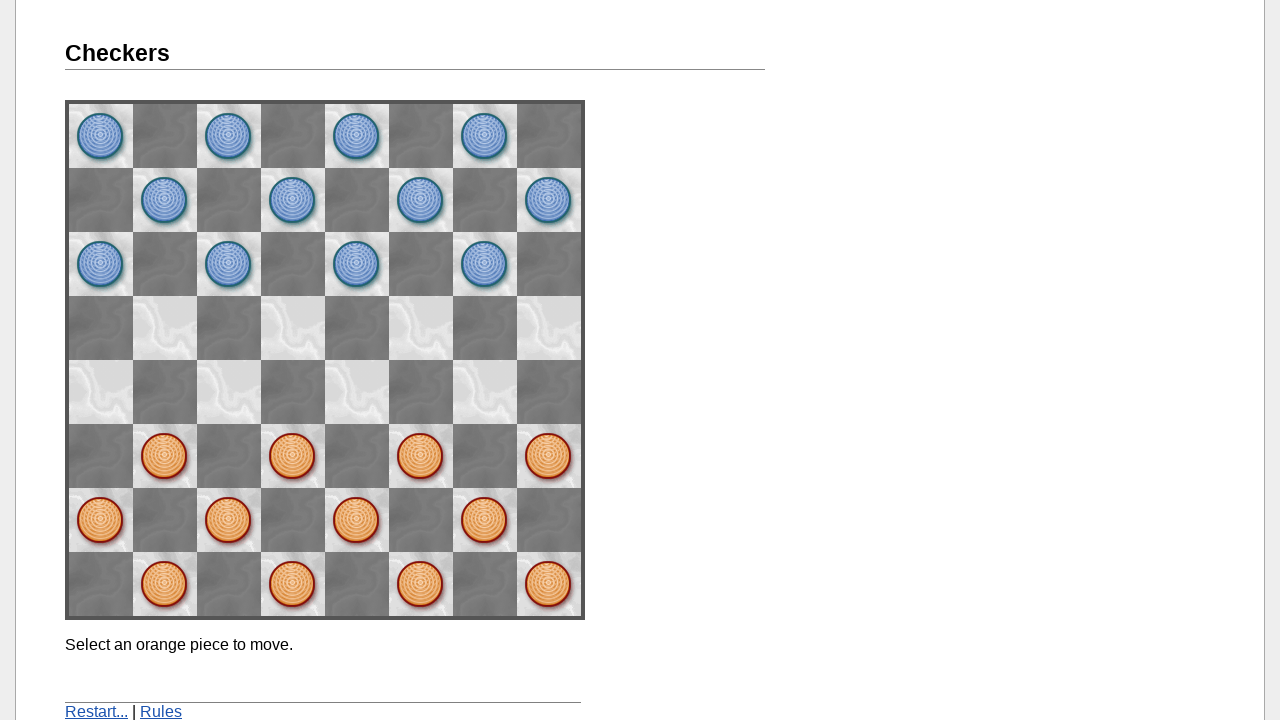

Waited for first orange piece to load on game board
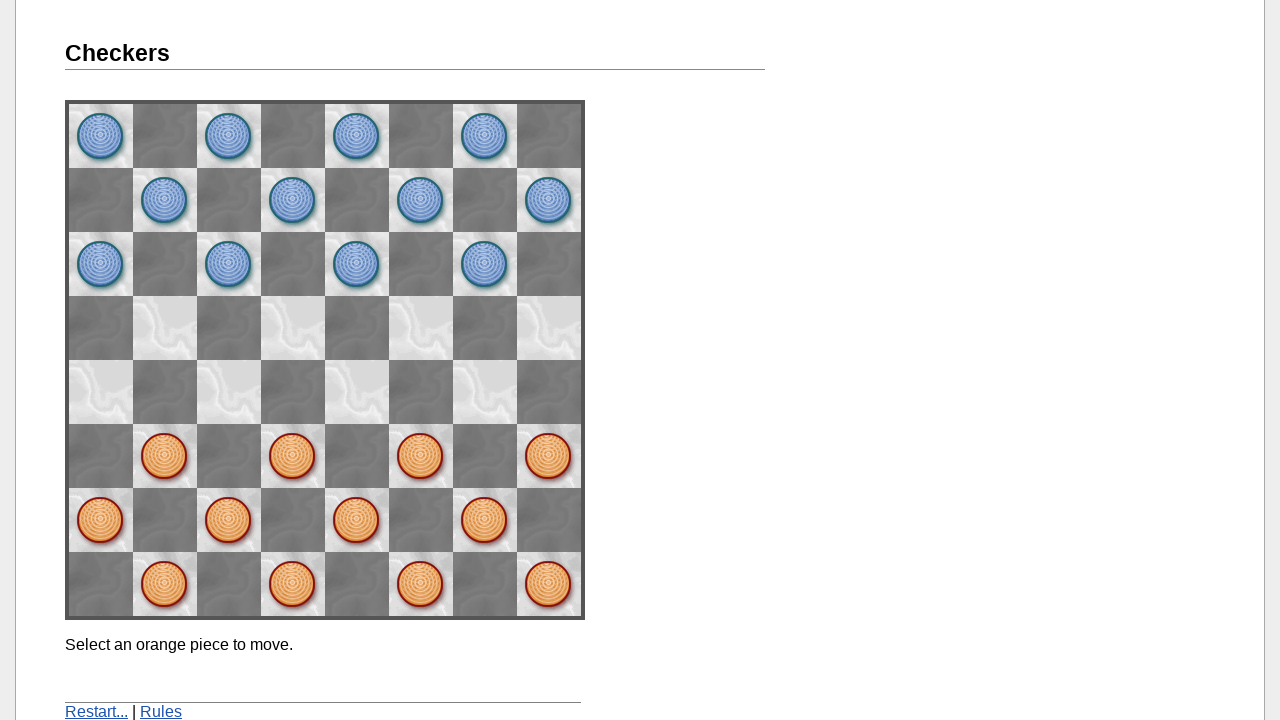

Clicked first orange piece to select it at (421, 456) on xpath=/html/body/div[1]/div[2]/div[1]/div[1]/div/div/div[6]/img[6]
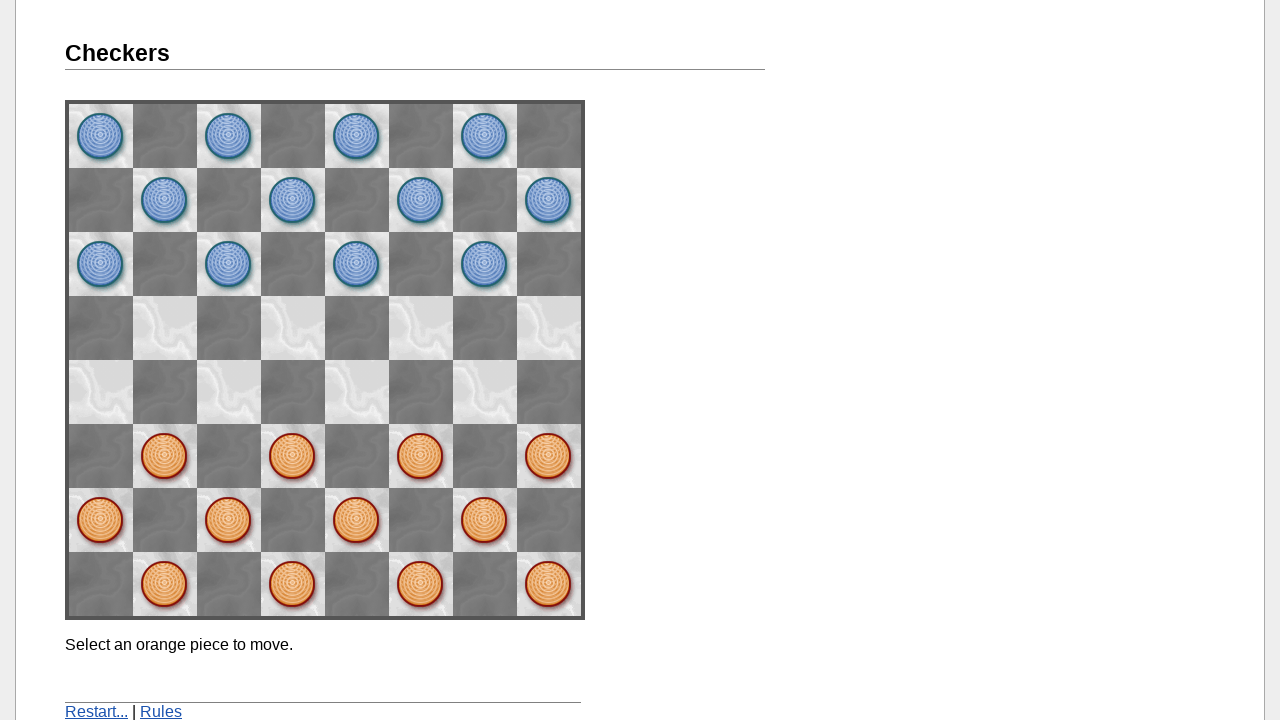

Waited for restart button to appear
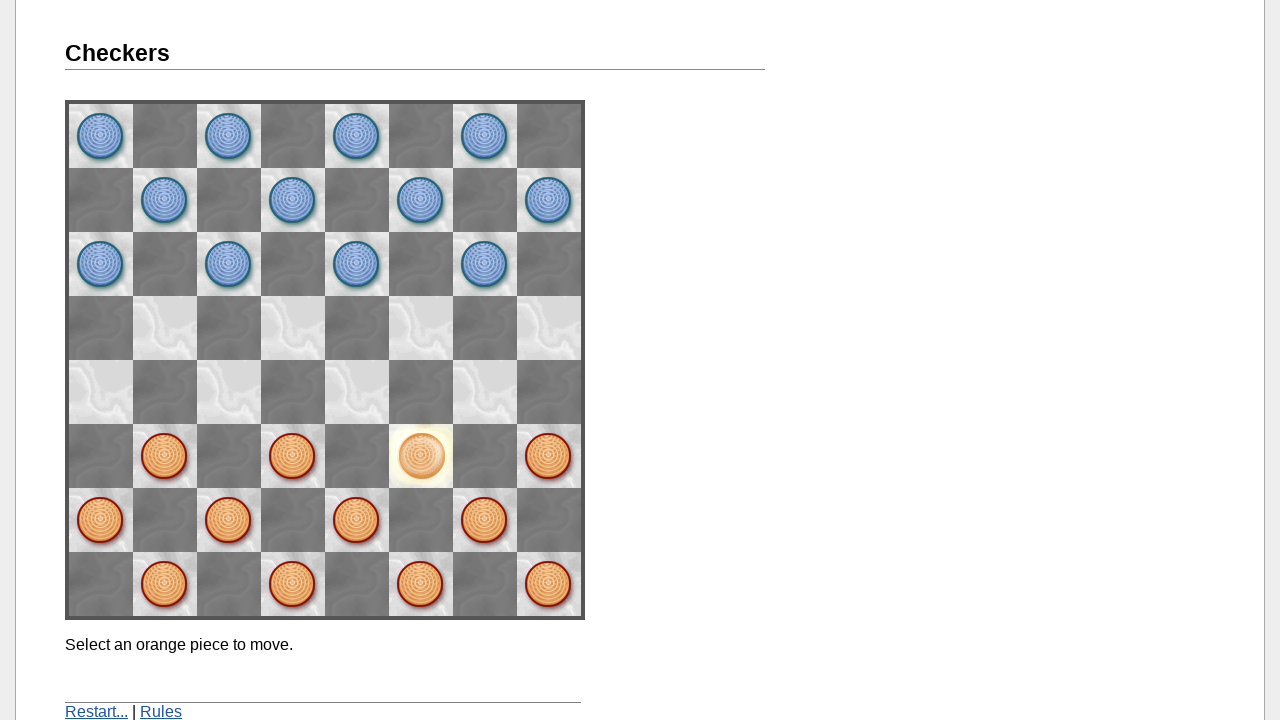

Clicked restart button to reset the game at (96, 712) on xpath=/html/body/div[1]/div[2]/div[1]/div[1]/p[2]/a[1]
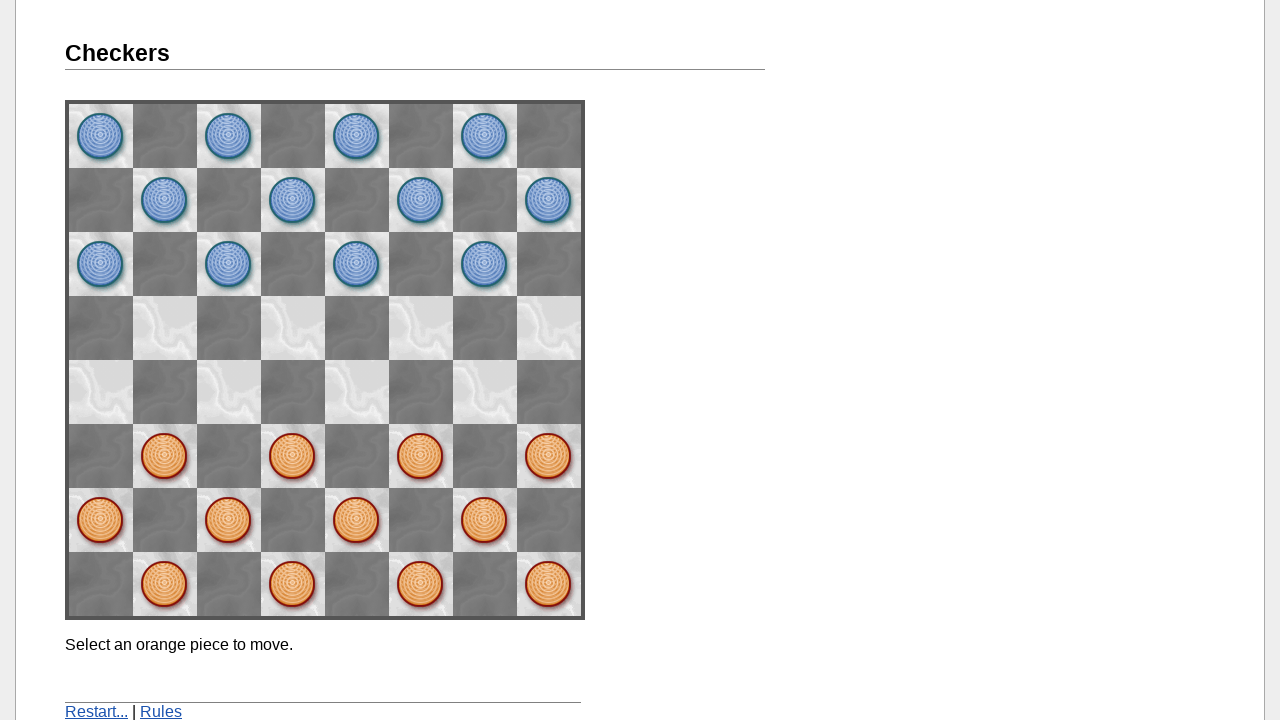

Clicked piece for move 1 of 5 at (421, 456) on xpath=/html/body/div[1]/div[2]/div[1]/div[1]/div/div/div[6]/img[6]
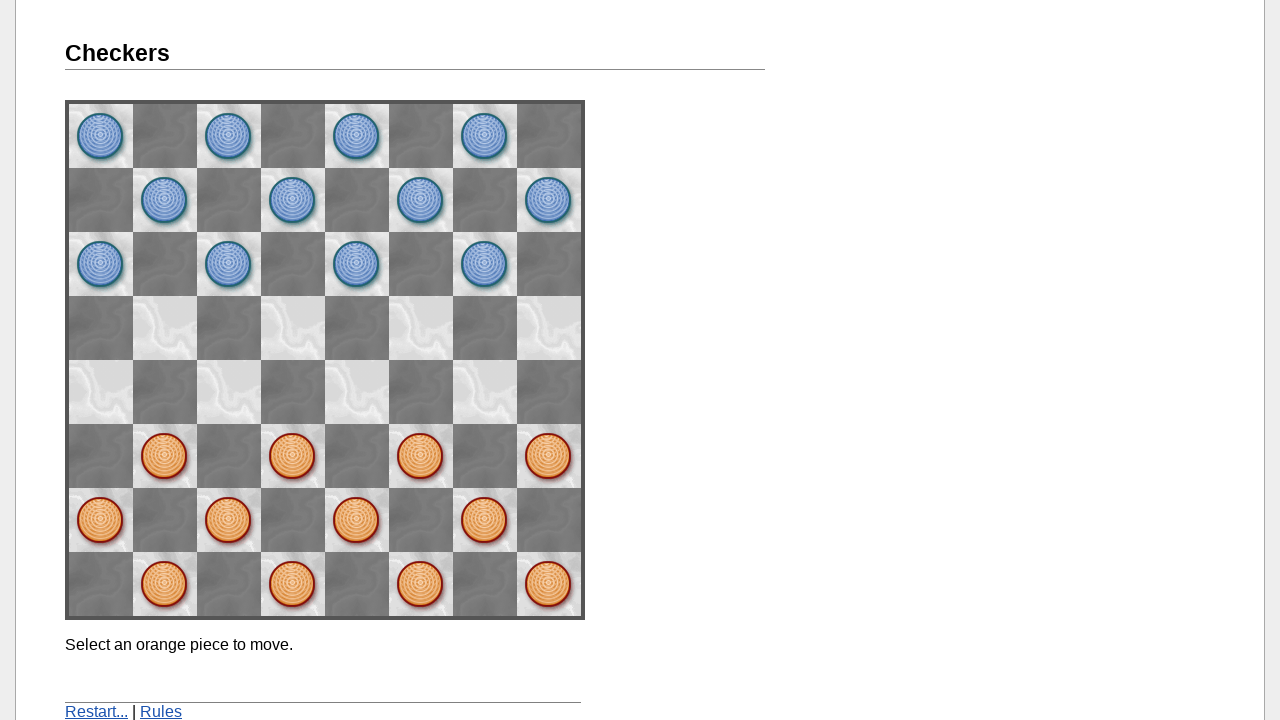

Waited 2 seconds after move 1
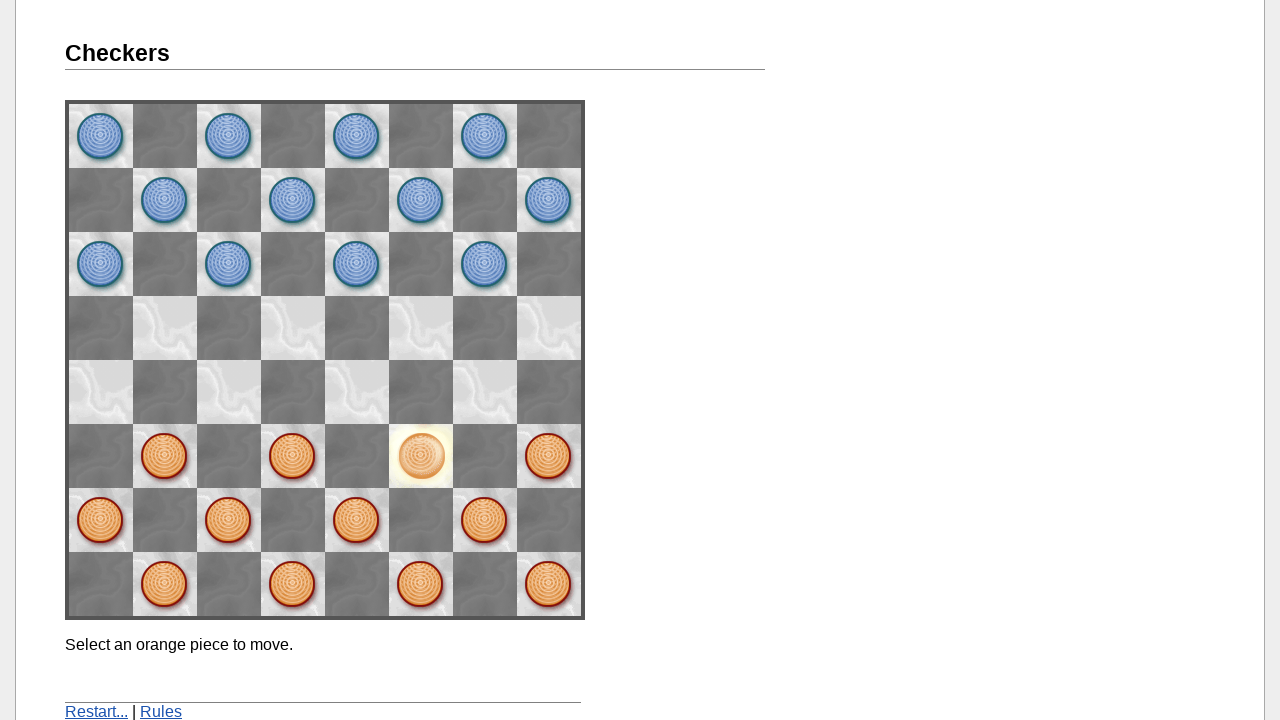

Clicked piece for move 2 of 5 at (421, 456) on xpath=/html/body/div[1]/div[2]/div[1]/div[1]/div/div/div[6]/img[6]
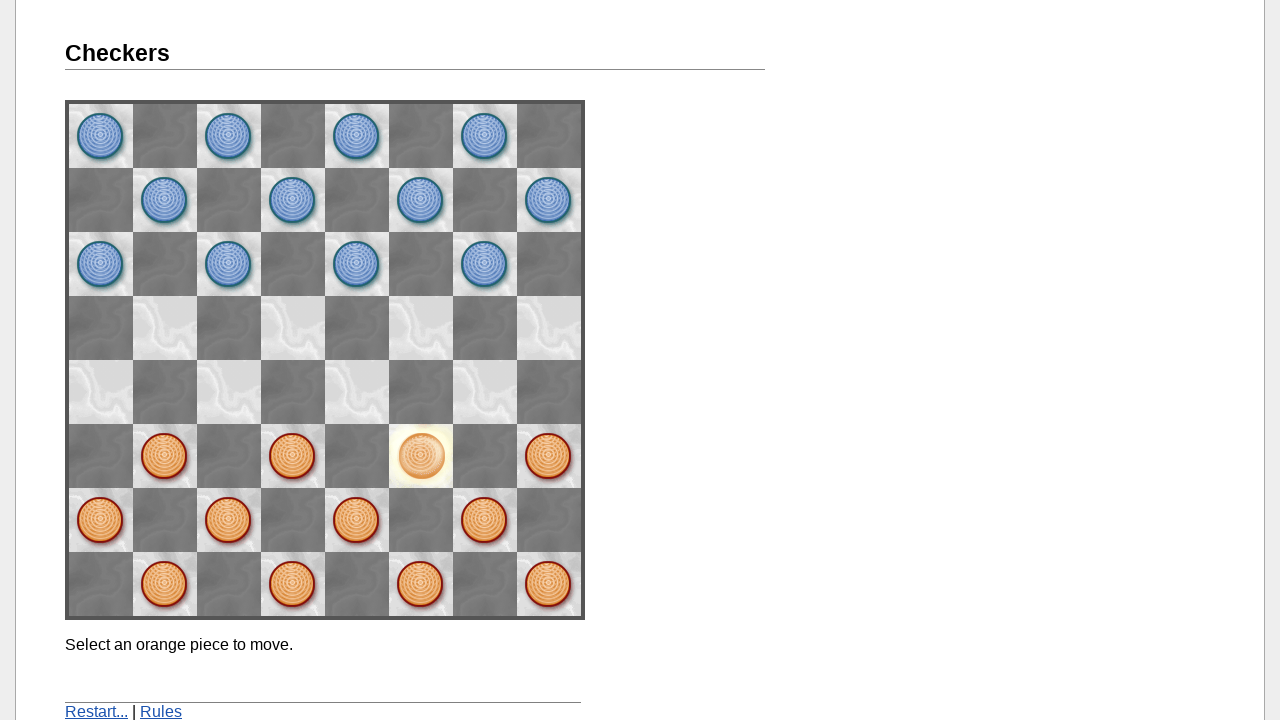

Waited 2 seconds after move 2
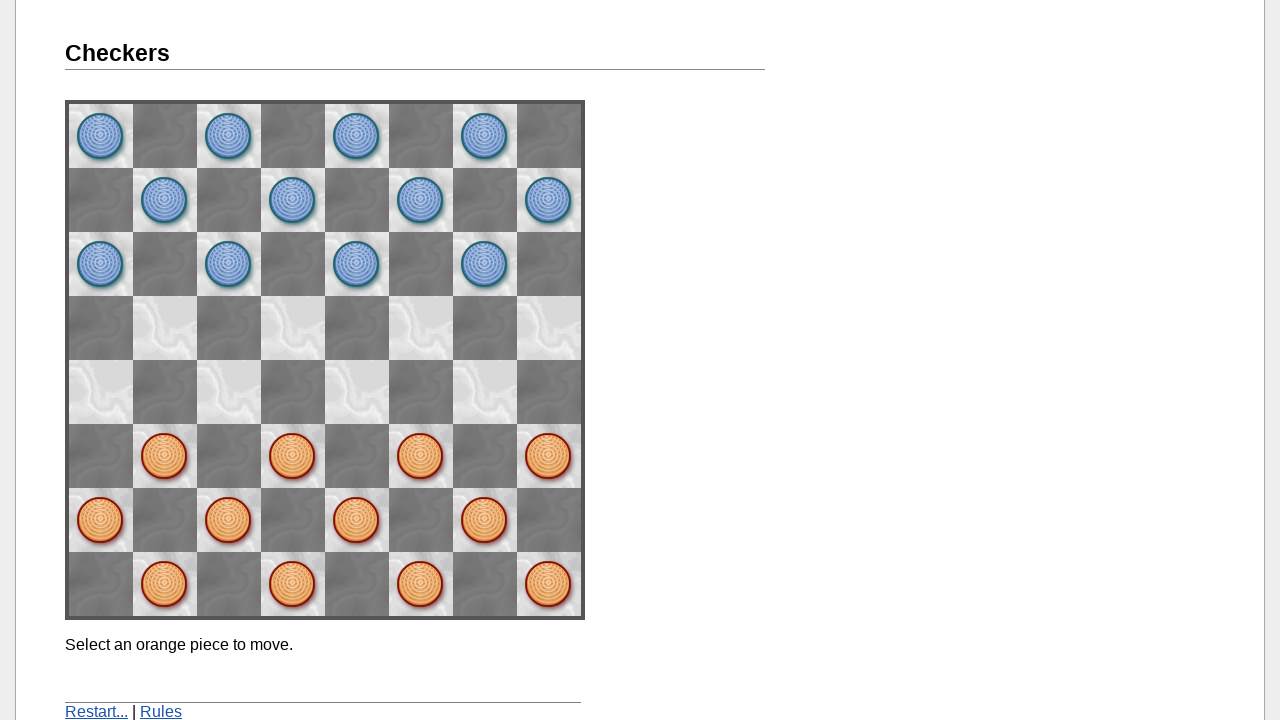

Clicked piece for move 3 of 5 at (421, 456) on xpath=/html/body/div[1]/div[2]/div[1]/div[1]/div/div/div[6]/img[6]
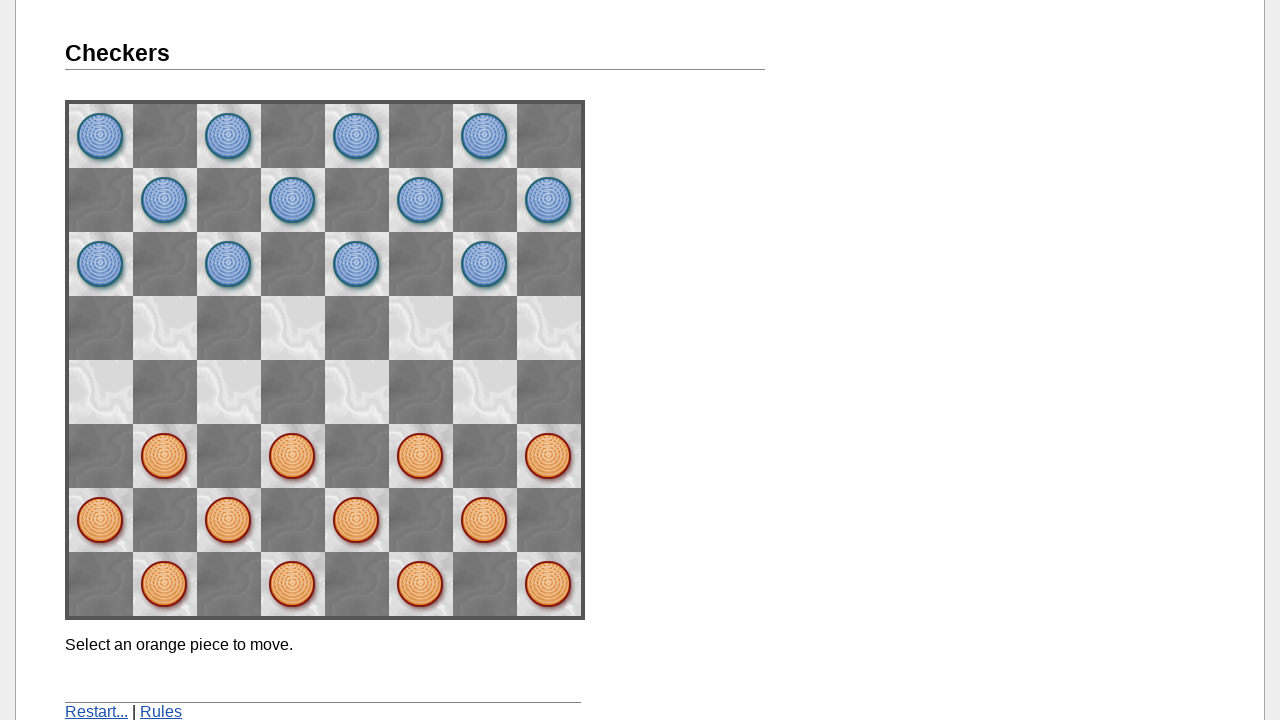

Waited 2 seconds after move 3
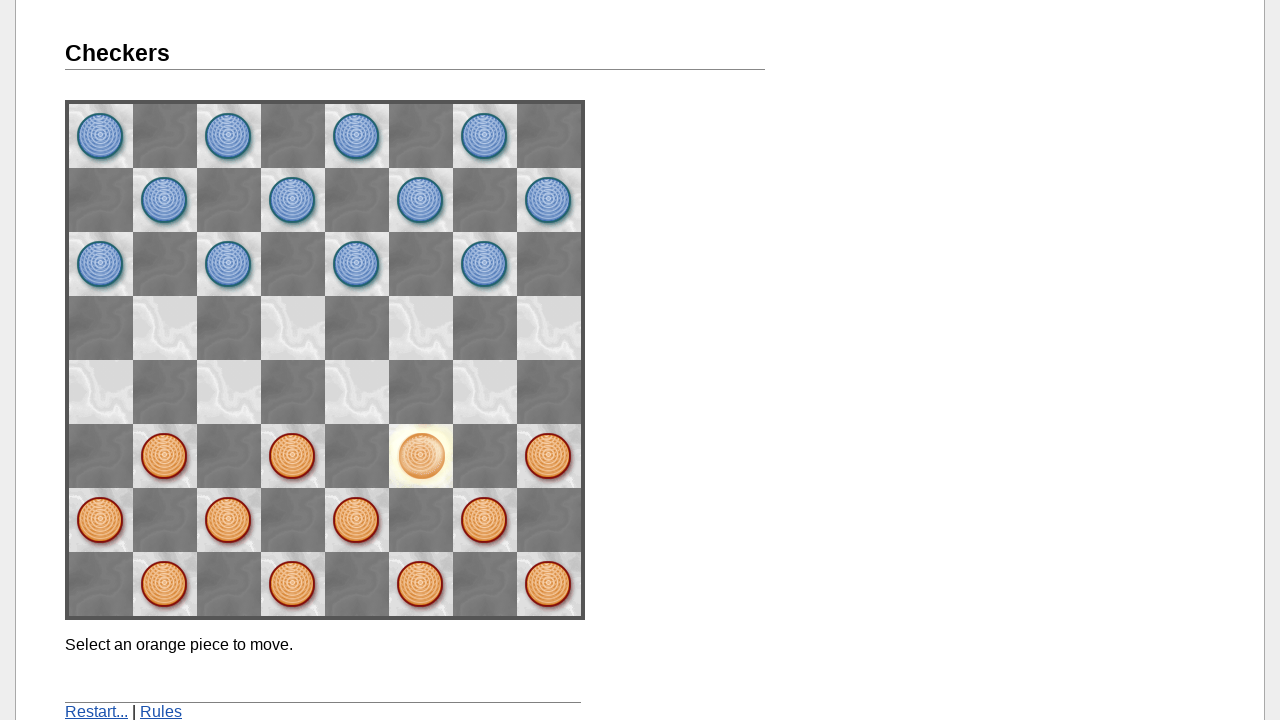

Clicked piece for move 4 of 5 at (421, 456) on xpath=/html/body/div[1]/div[2]/div[1]/div[1]/div/div/div[6]/img[6]
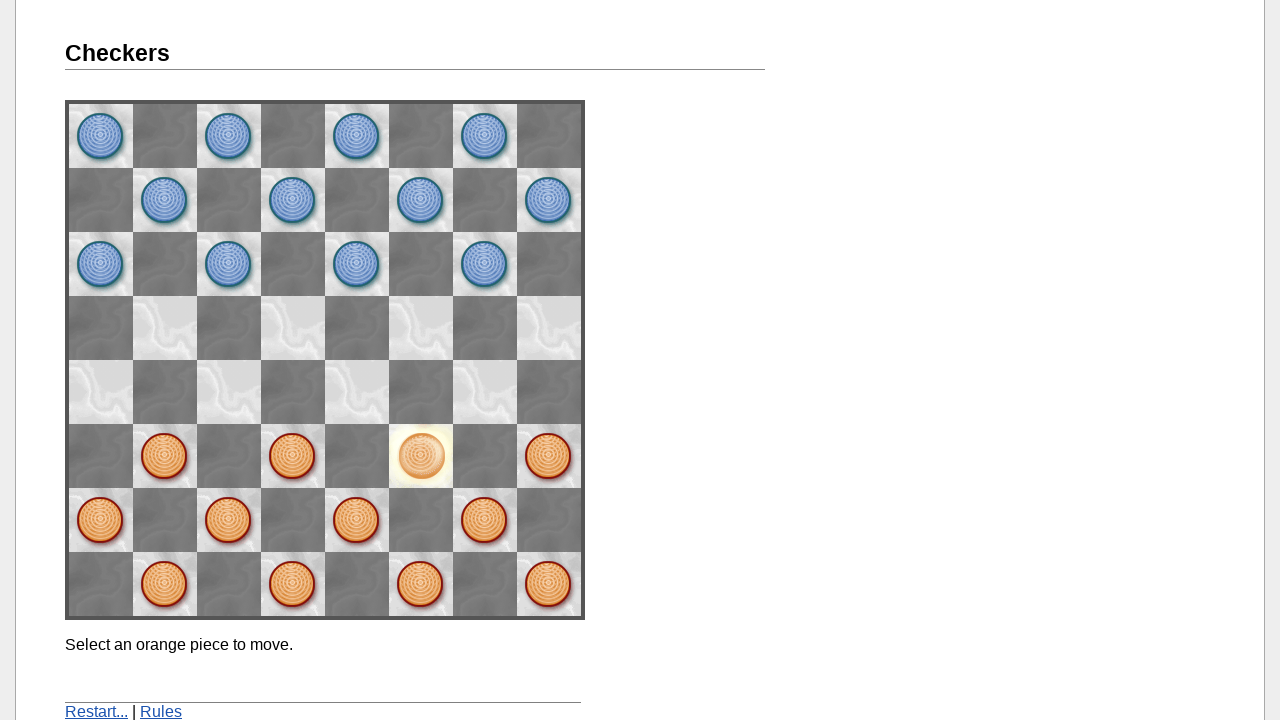

Waited 2 seconds after move 4
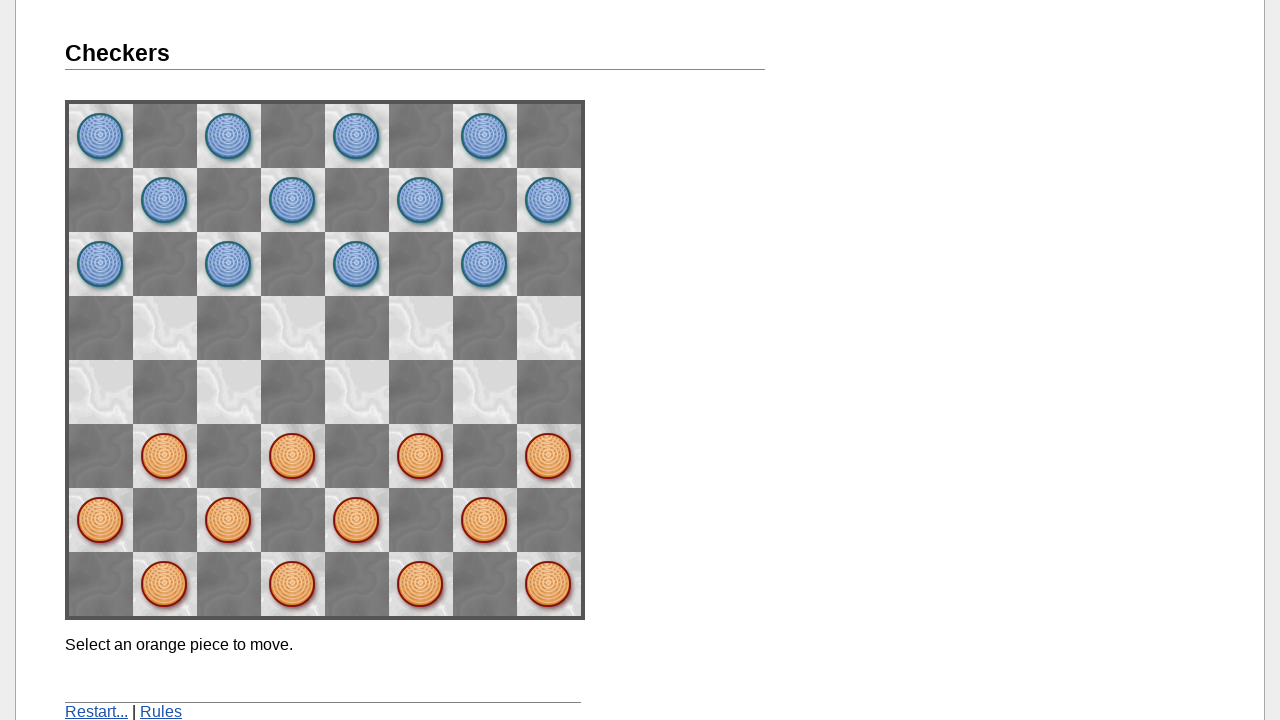

Clicked piece for move 5 of 5 at (421, 456) on xpath=/html/body/div[1]/div[2]/div[1]/div[1]/div/div/div[6]/img[6]
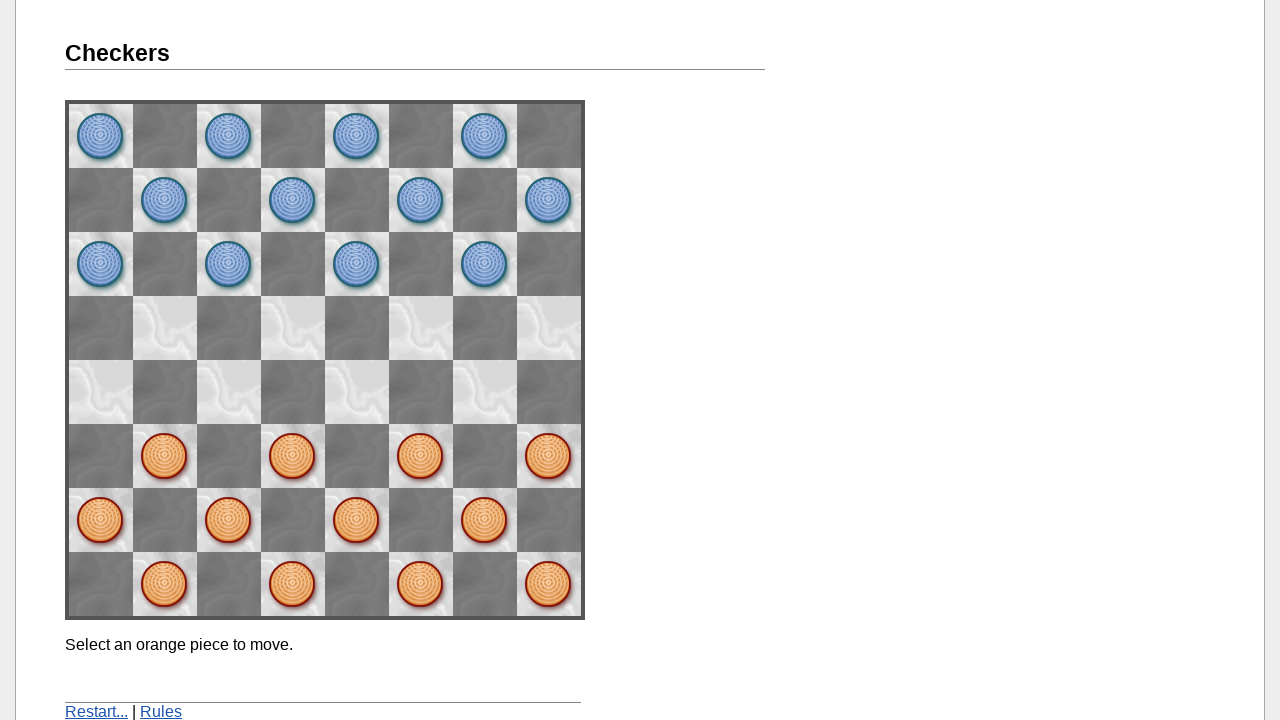

Waited 2 seconds after move 5
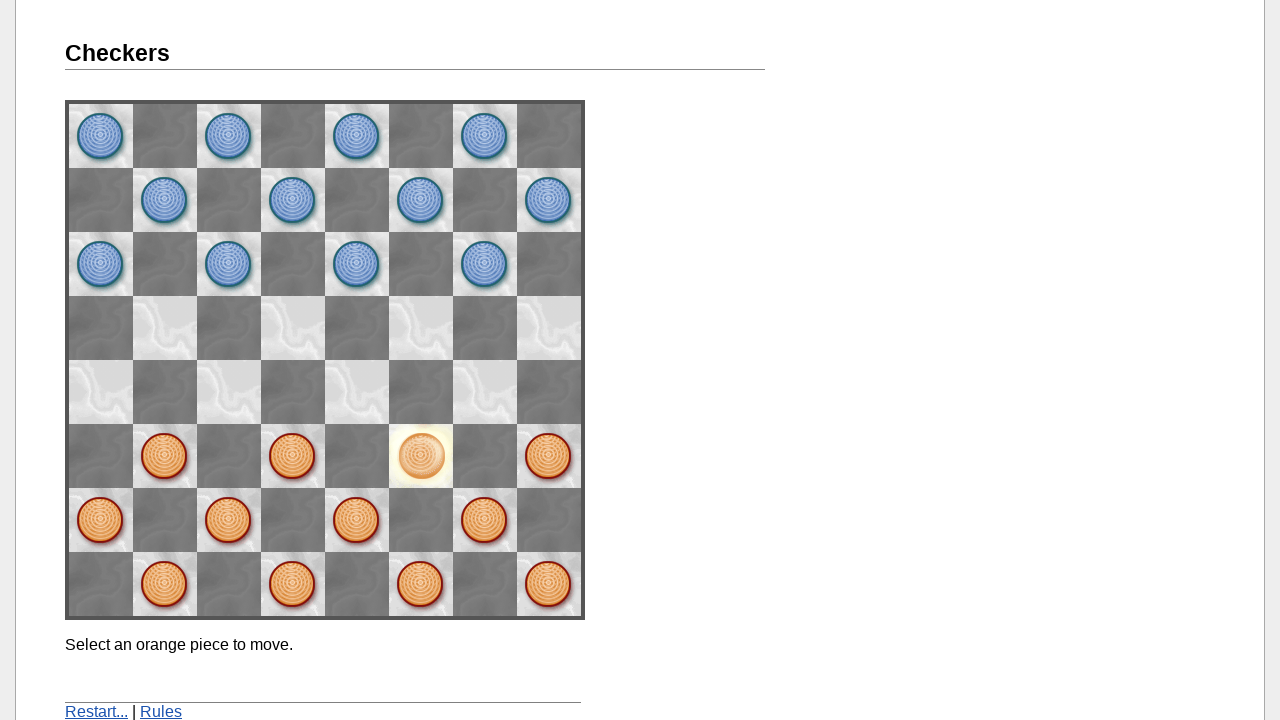

Clicked restart button again to reset the game at (96, 712) on xpath=/html/body/div[1]/div[2]/div[1]/div[1]/p[2]/a[1]
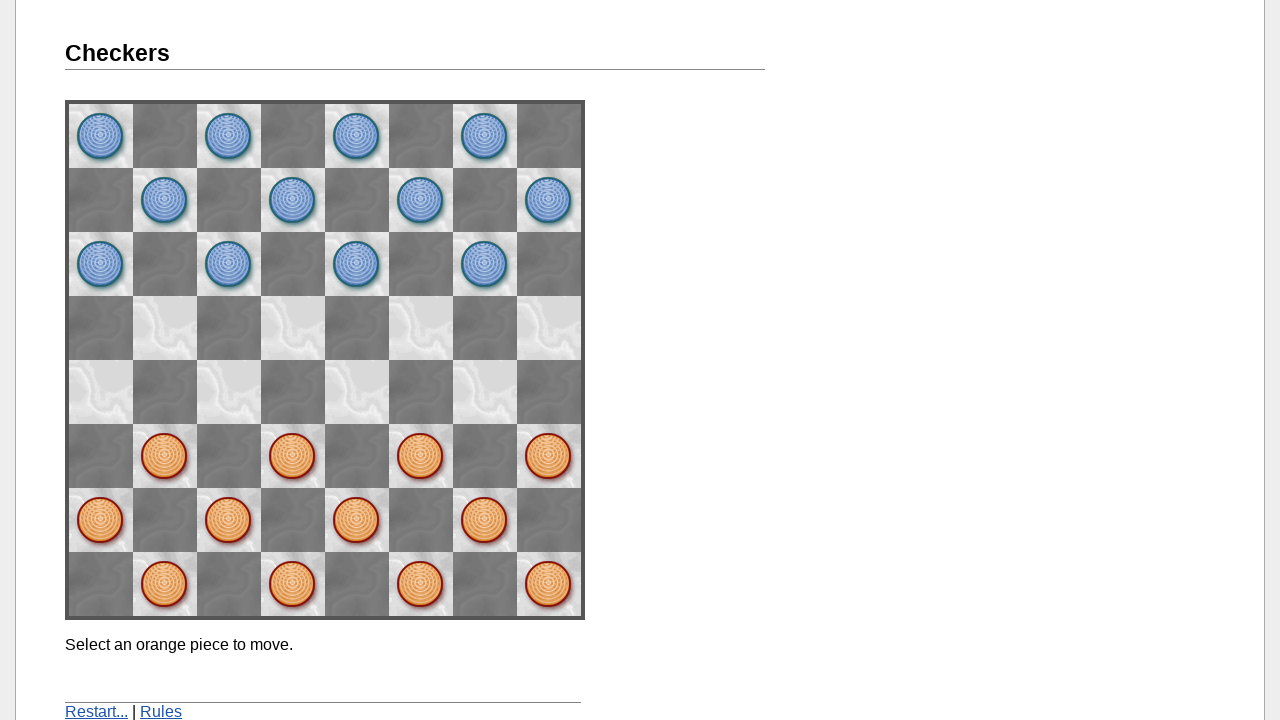

Waited 3 seconds after final restart
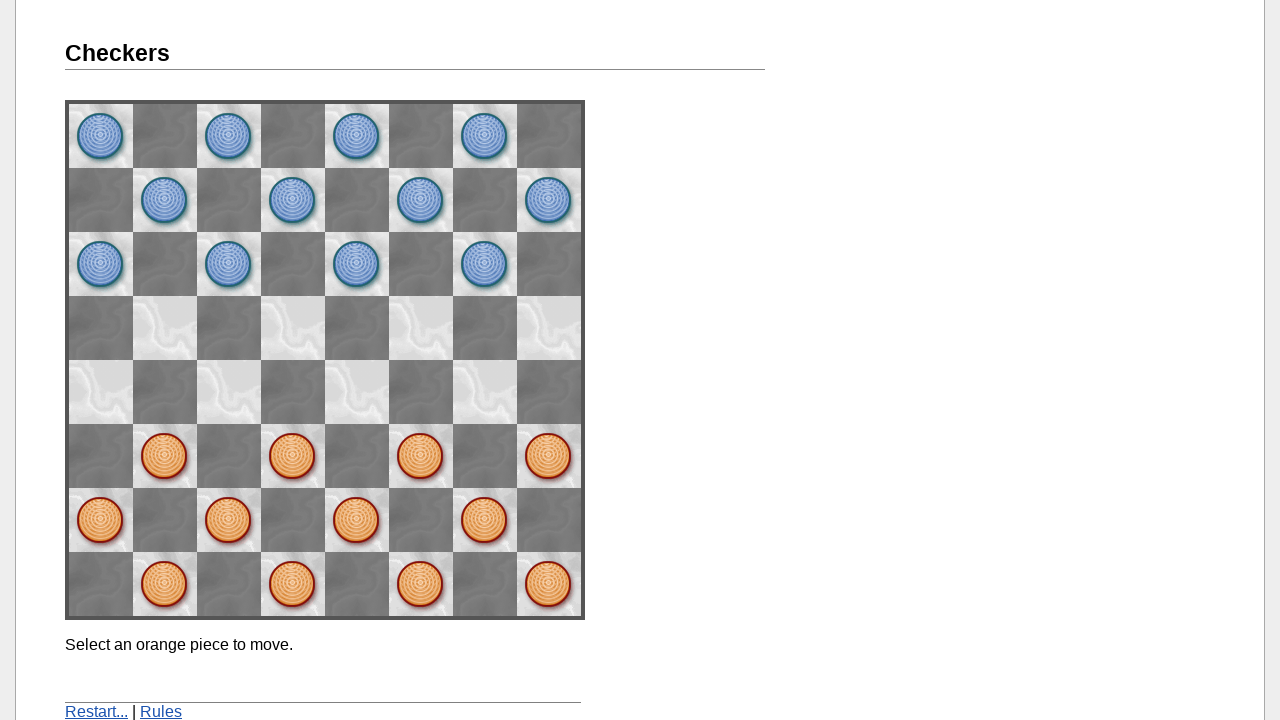

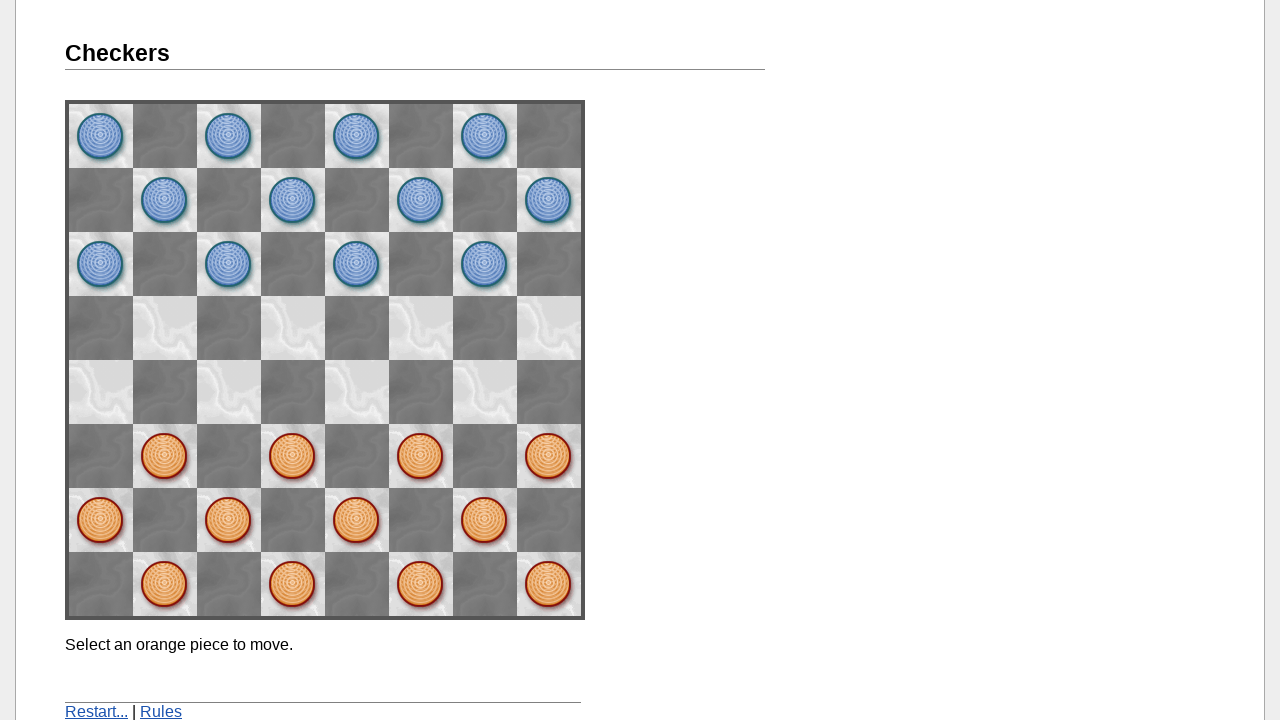